Tests AJAX functionality by clicking a button and waiting for a success message to appear in a green notification panel

Starting URL: http://uitestingplayground.com/ajax

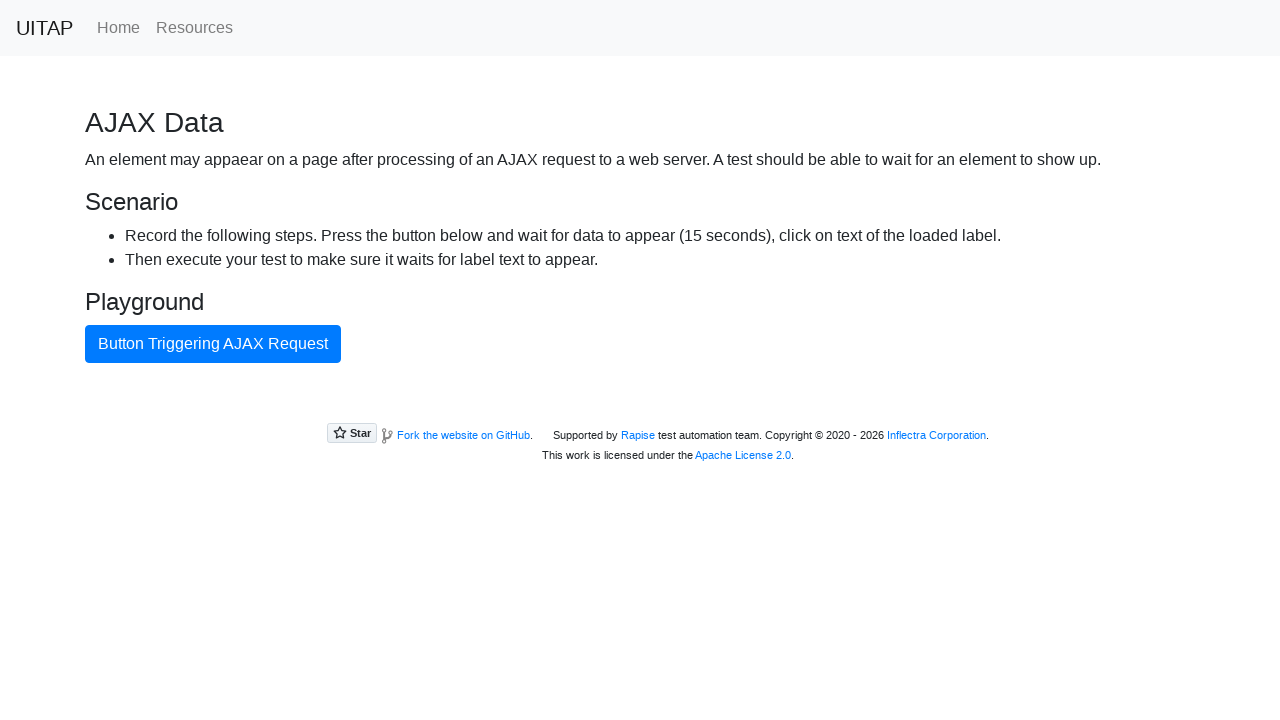

Clicked the AJAX button at (213, 344) on #ajaxButton
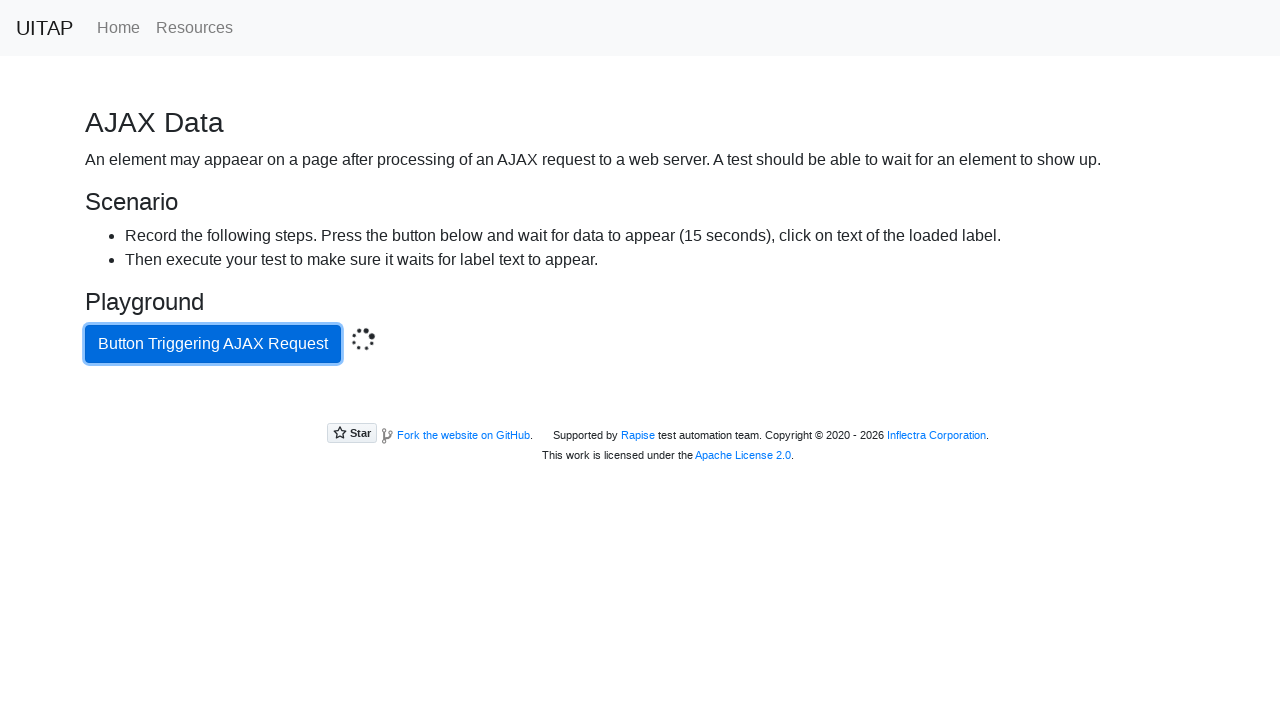

Green success notification appeared
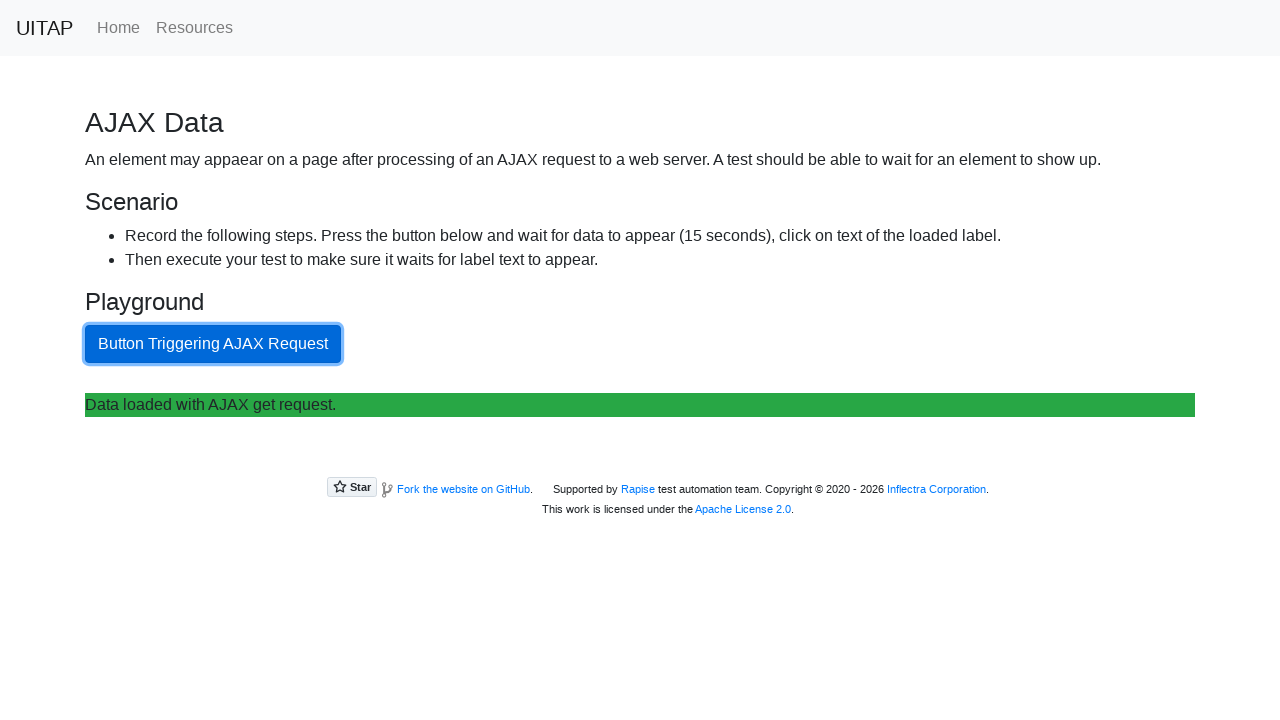

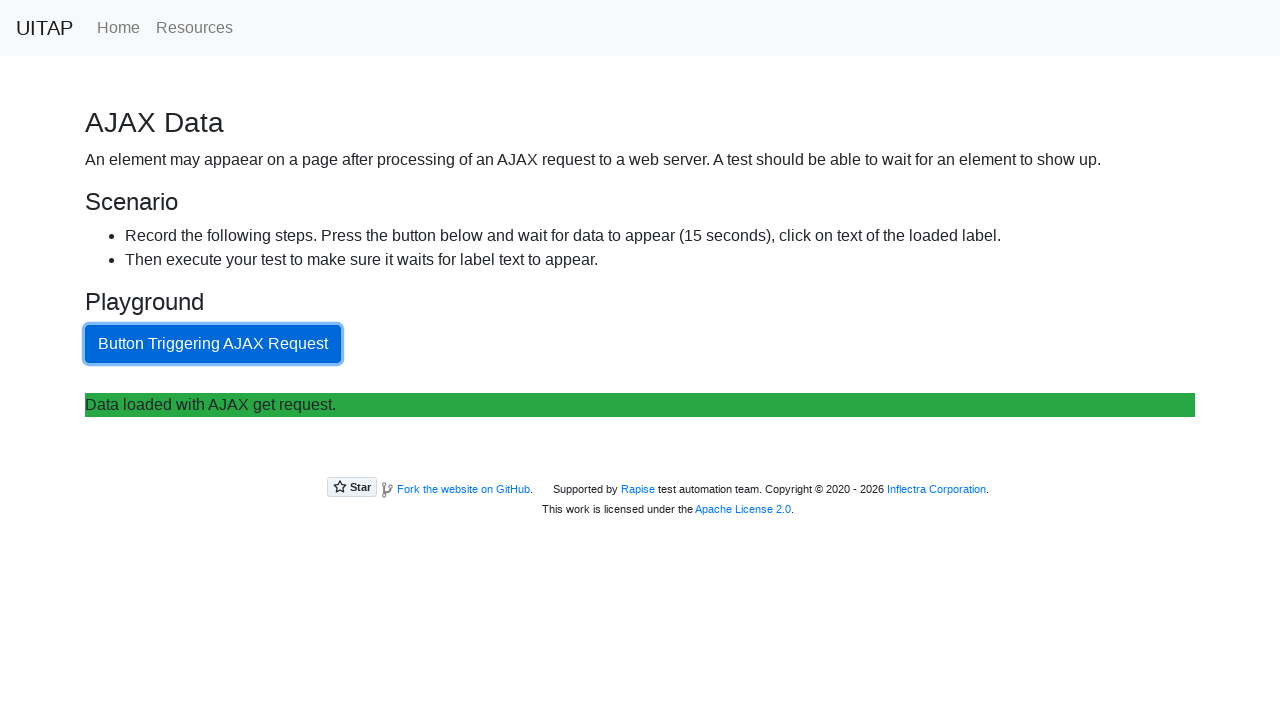